Opens the OrangeHRM login page in headless mode and verifies the page loads by checking the title is present.

Starting URL: https://opensource-demo.orangehrmlive.com/web/index.php/auth/login

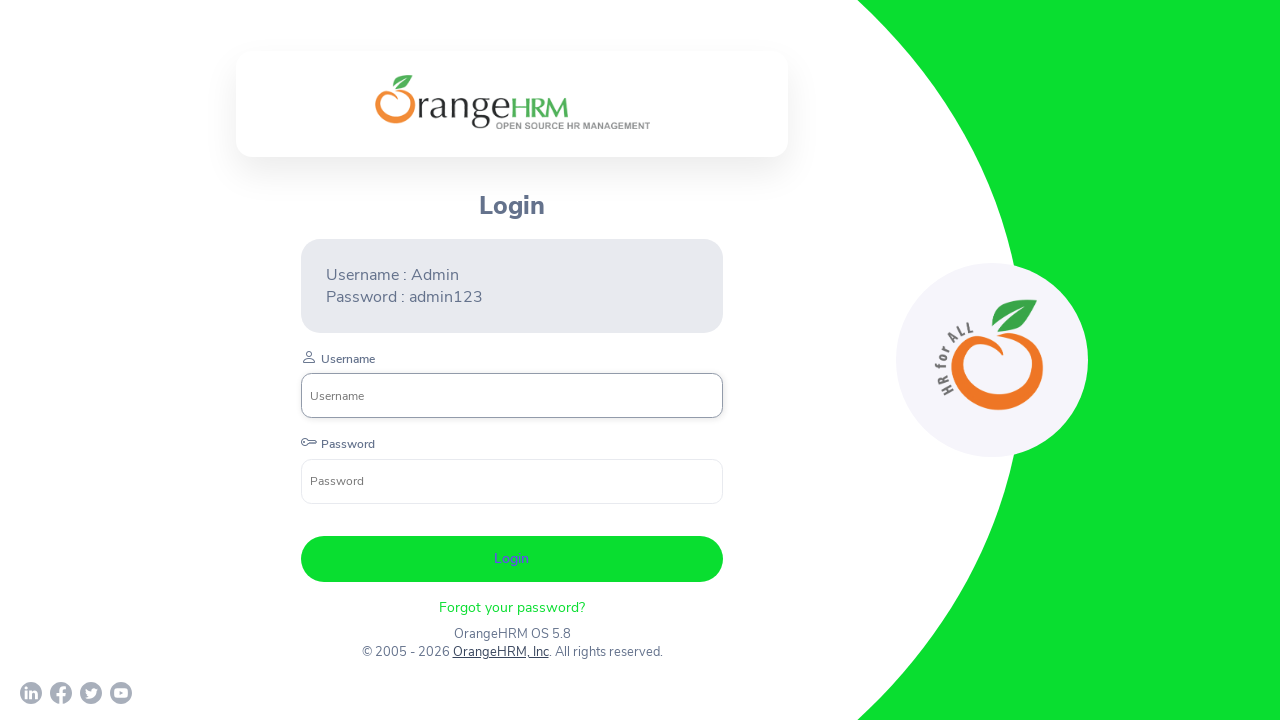

Waited for page to reach domcontentloaded state
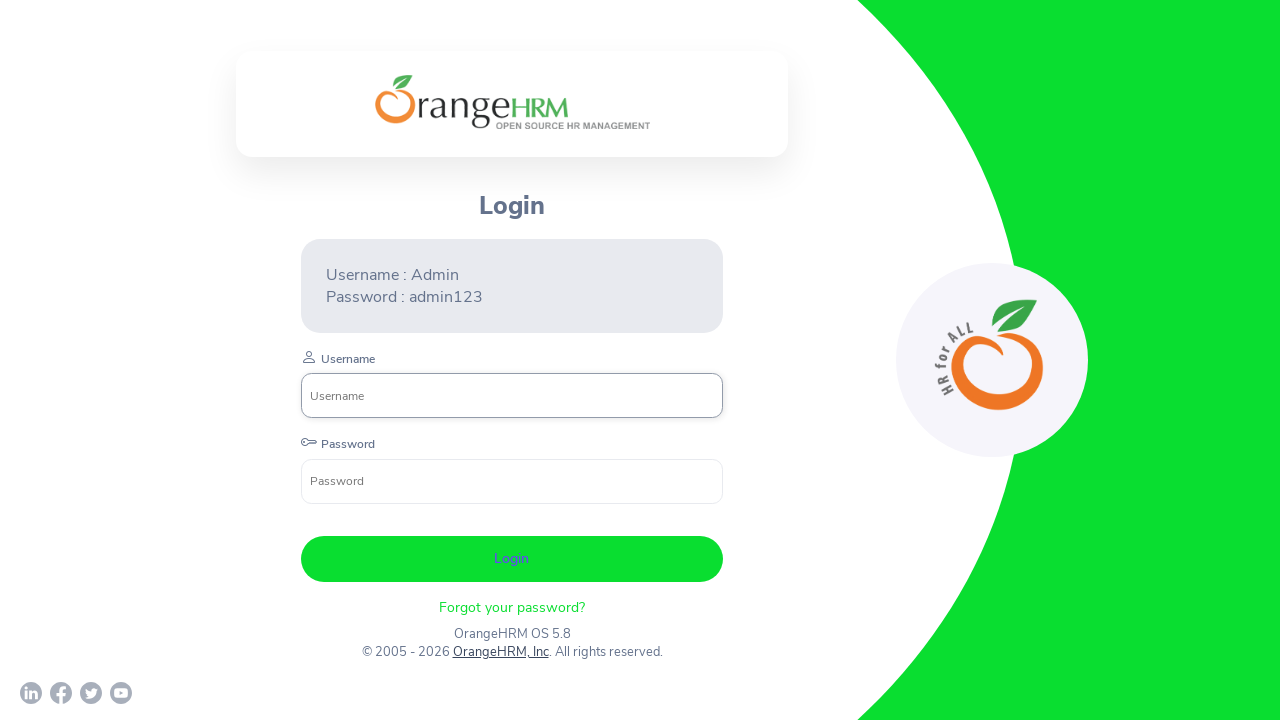

Verified page title is not empty
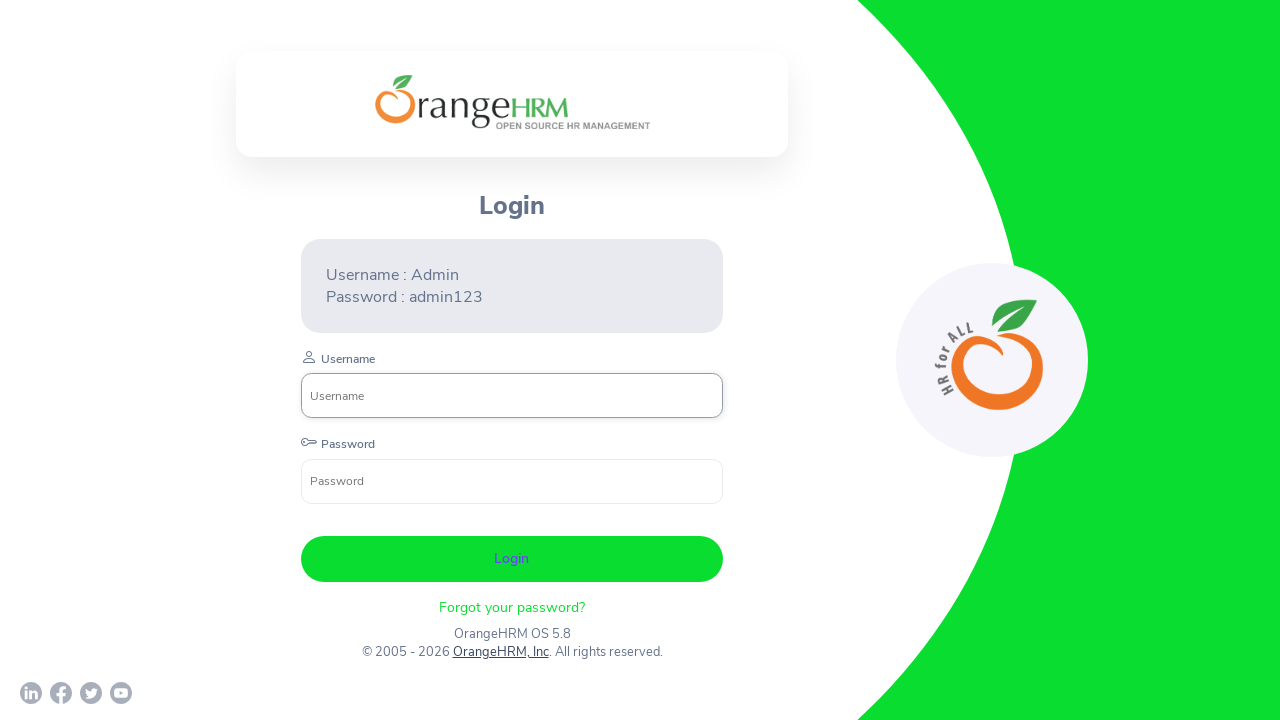

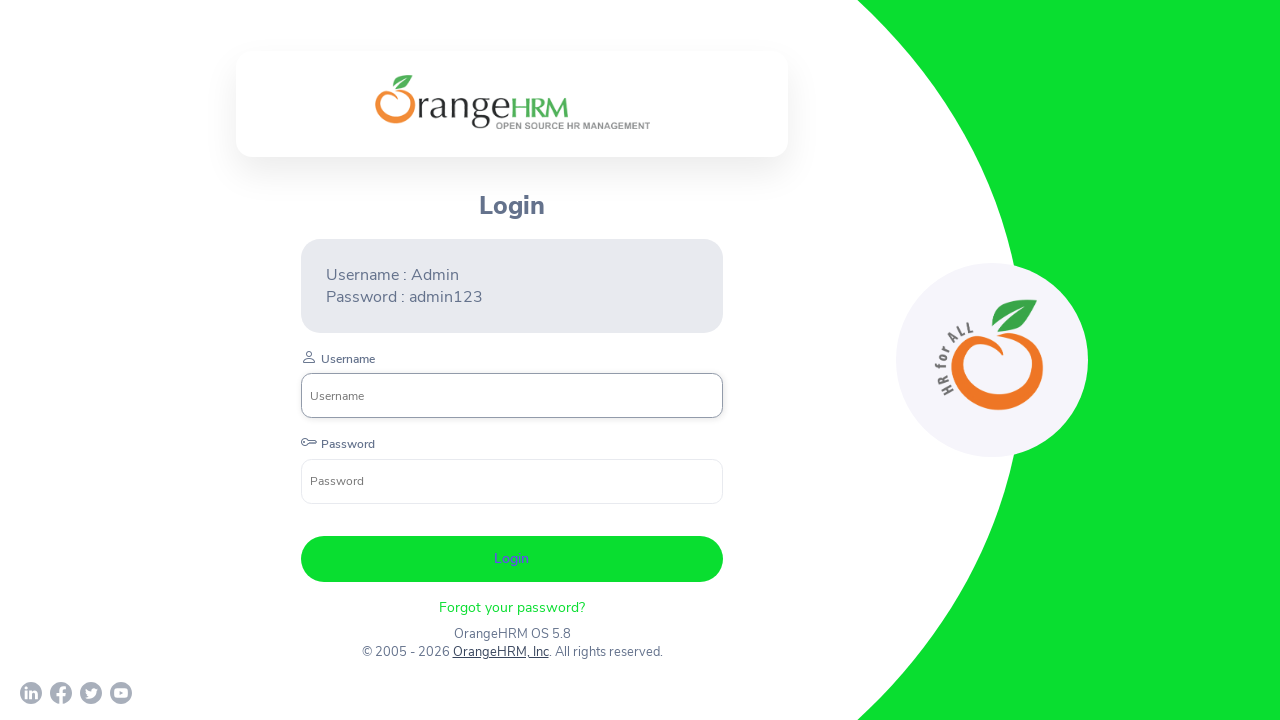